Navigates to Rahul Shetty Academy Angular practice page and fills a text input field with a name

Starting URL: https://rahulshettyacademy.com/angularpractice/

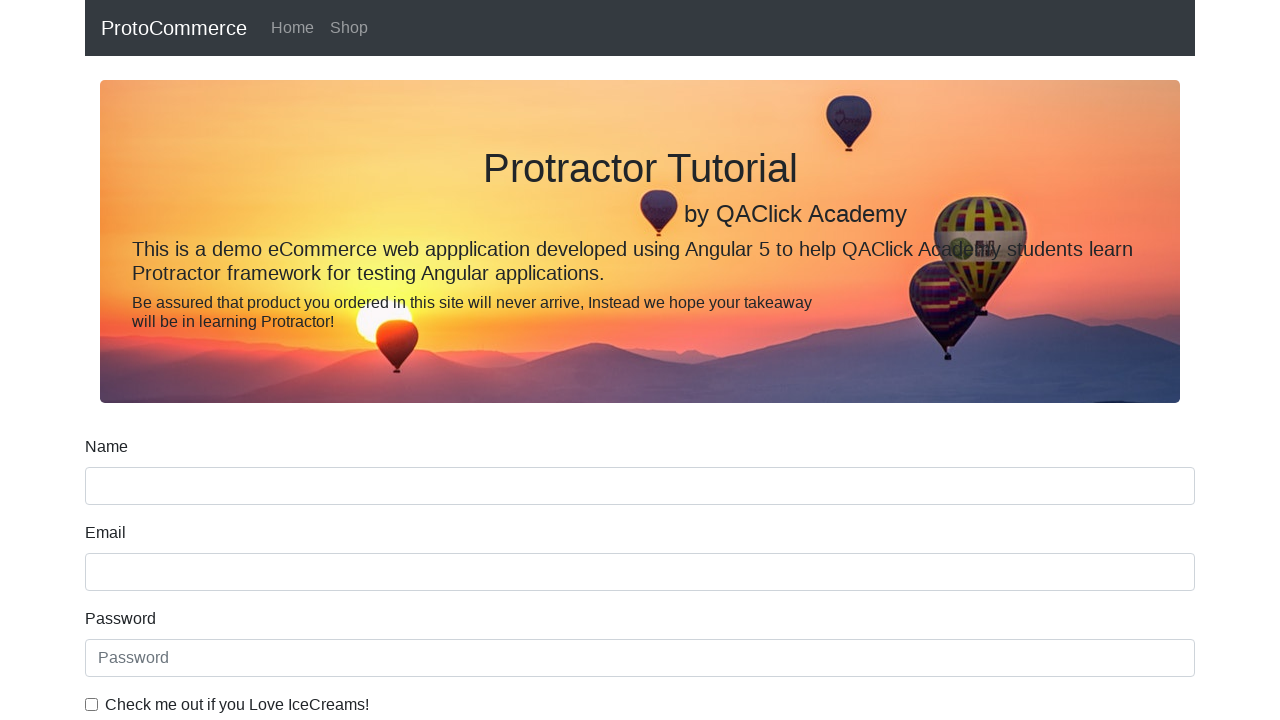

Navigated to Rahul Shetty Academy Angular practice page
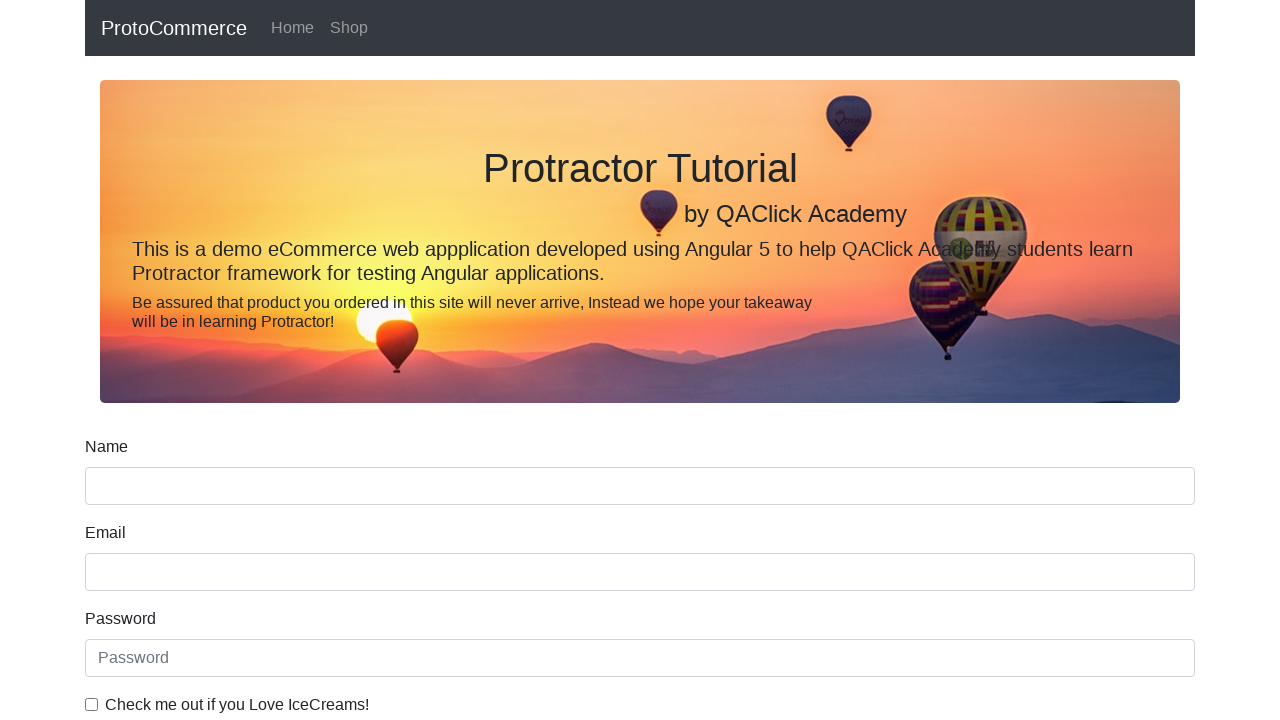

Filled text input field with name 'rahul' on [minlength='2']
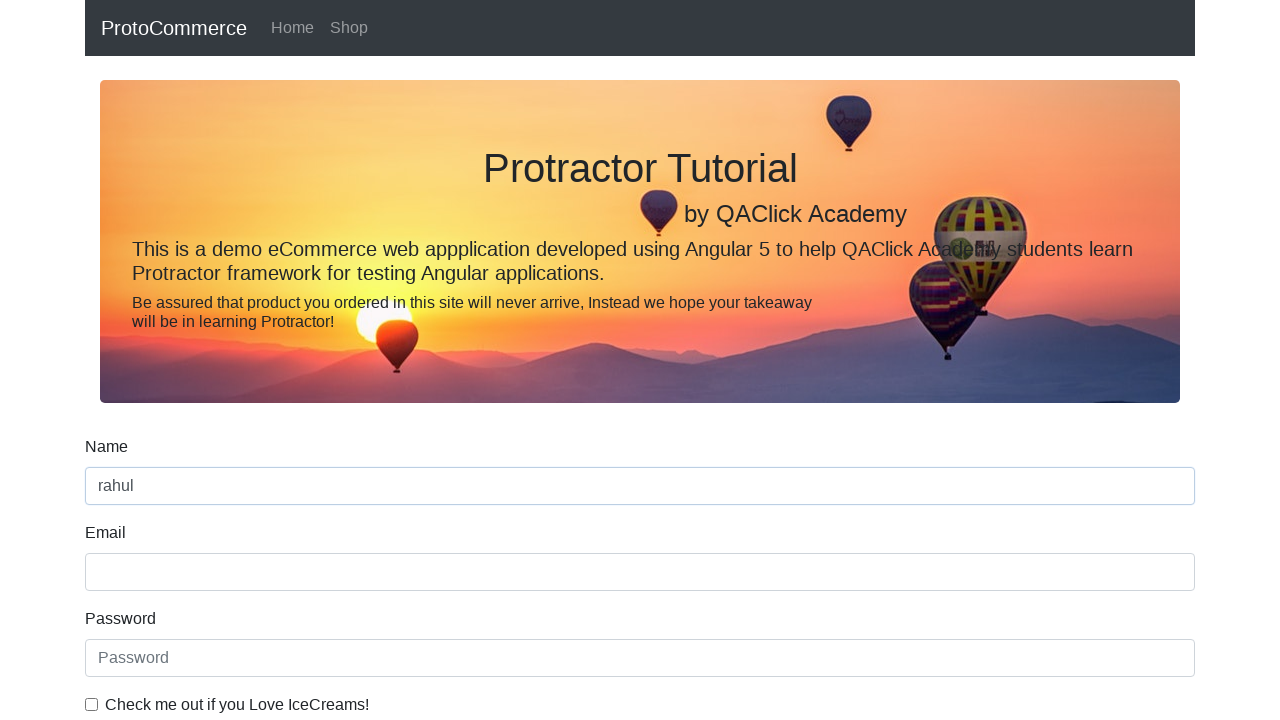

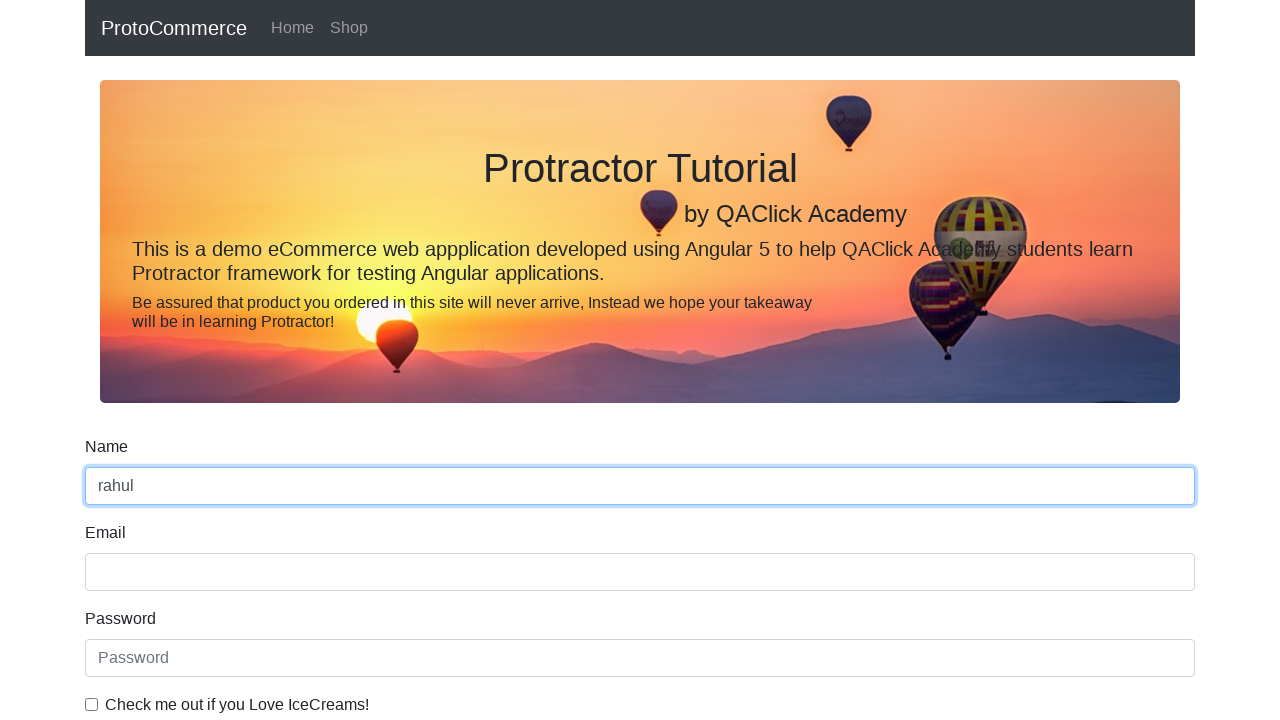